Tests marking all todo items as completed using the toggle-all checkbox

Starting URL: https://demo.playwright.dev/todomvc

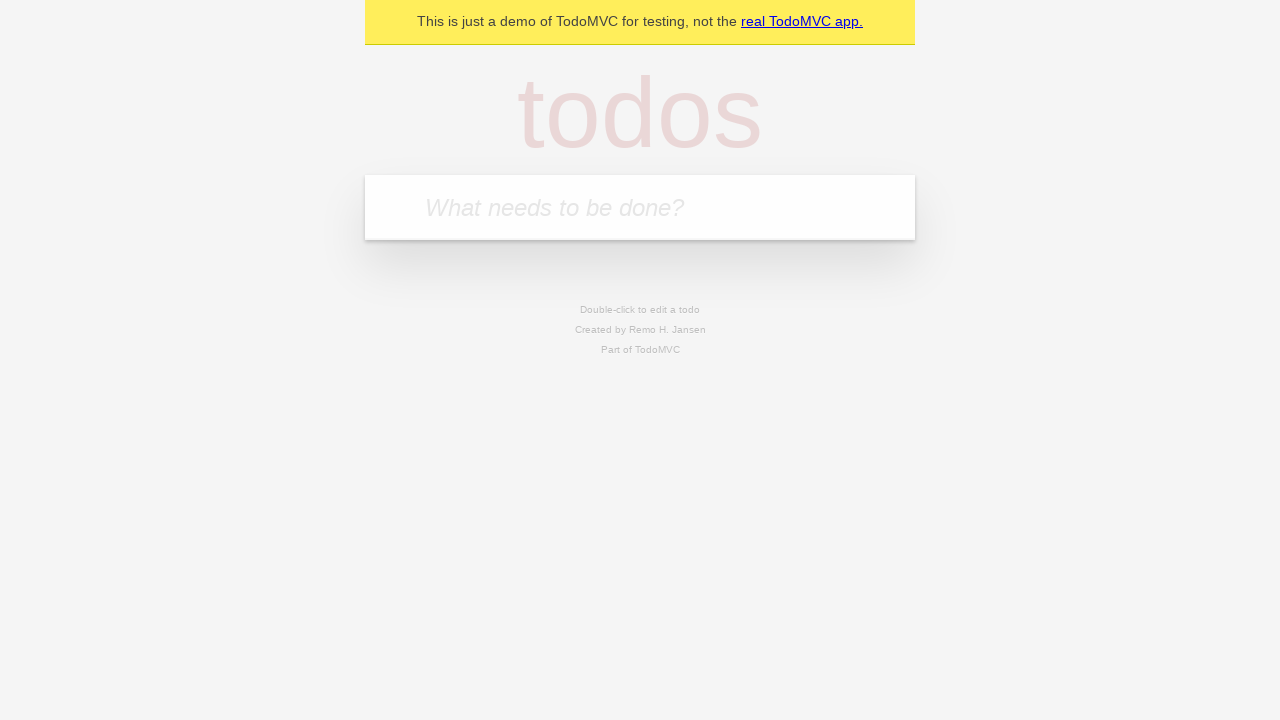

Filled new todo input with 'buy some cheese' on .new-todo
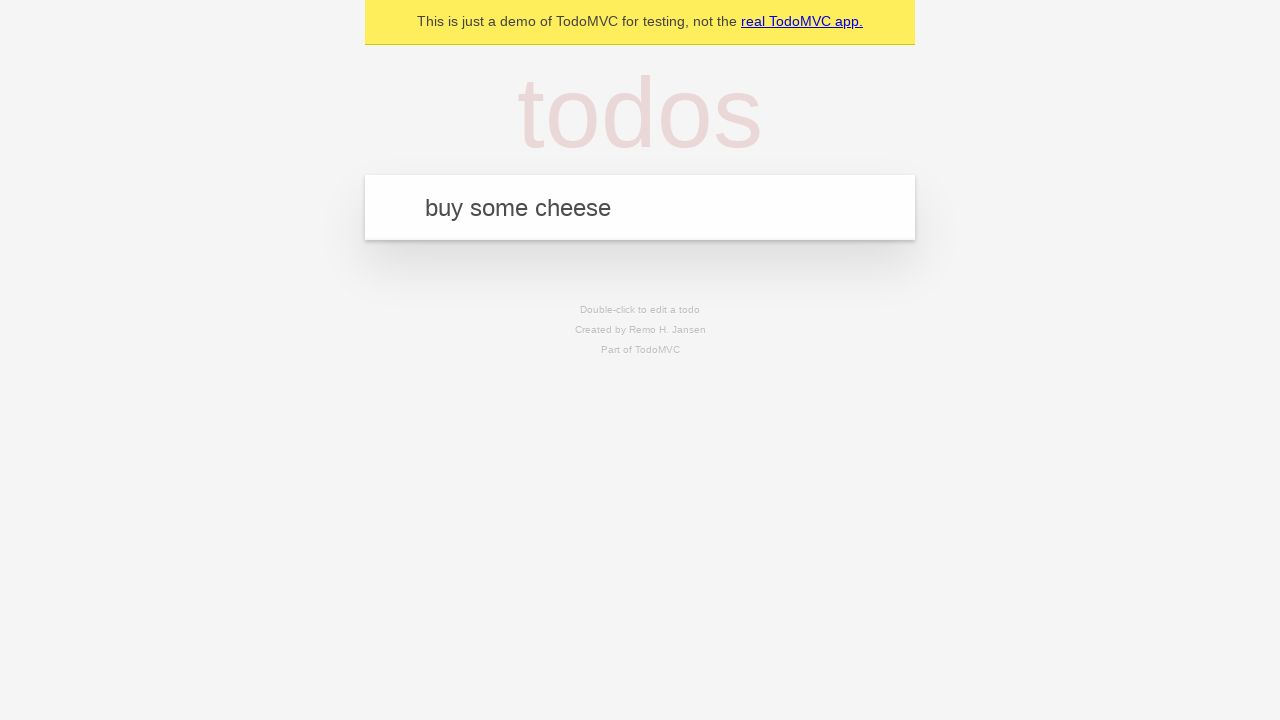

Pressed Enter to add 'buy some cheese' todo on .new-todo
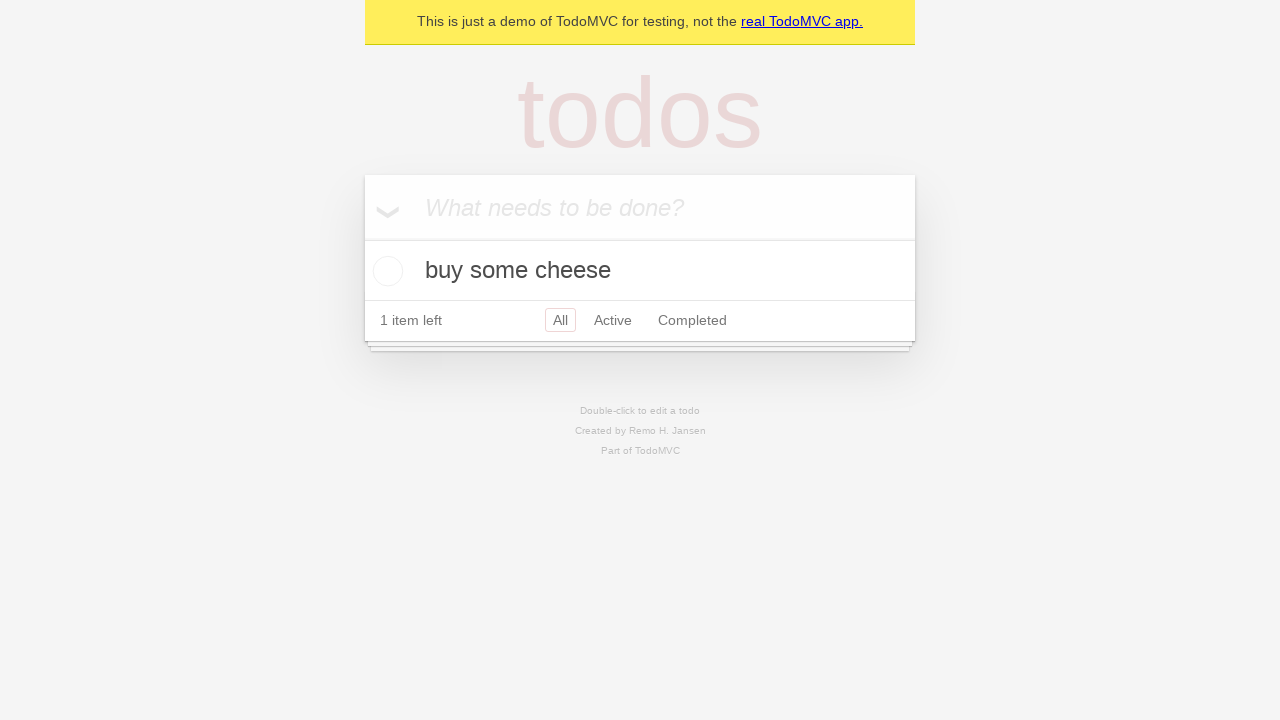

Filled new todo input with 'feed the cat' on .new-todo
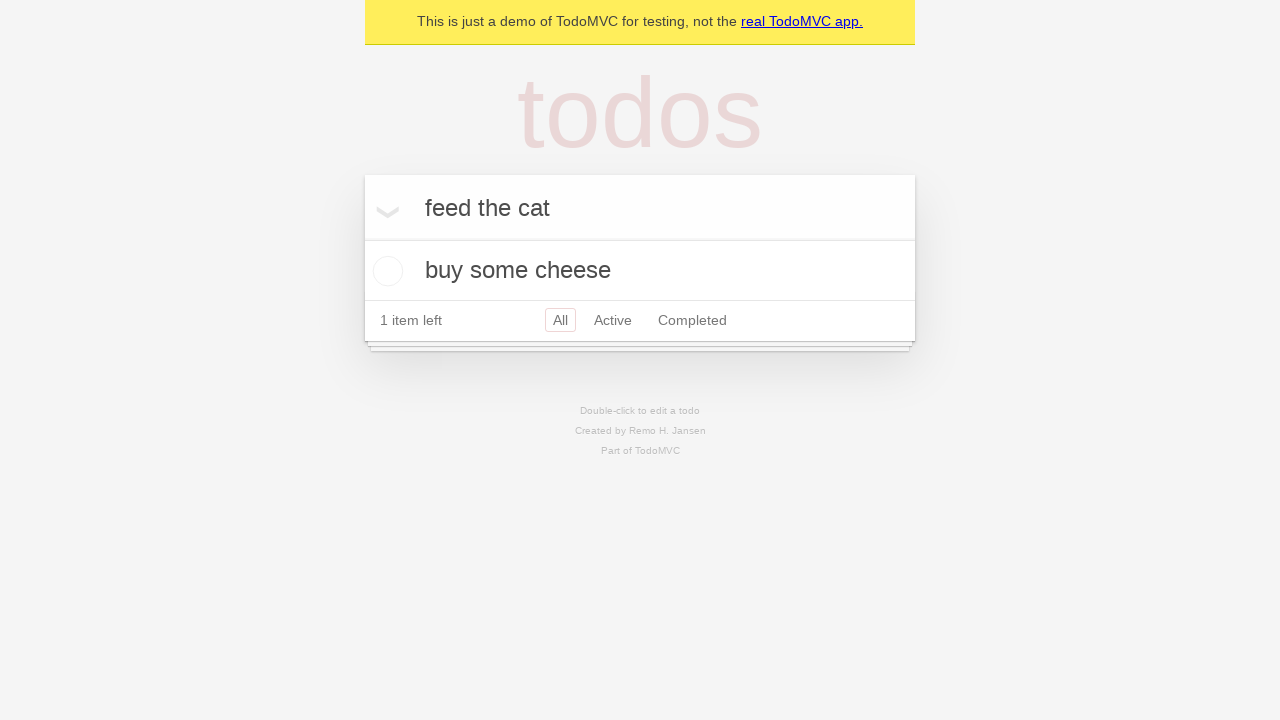

Pressed Enter to add 'feed the cat' todo on .new-todo
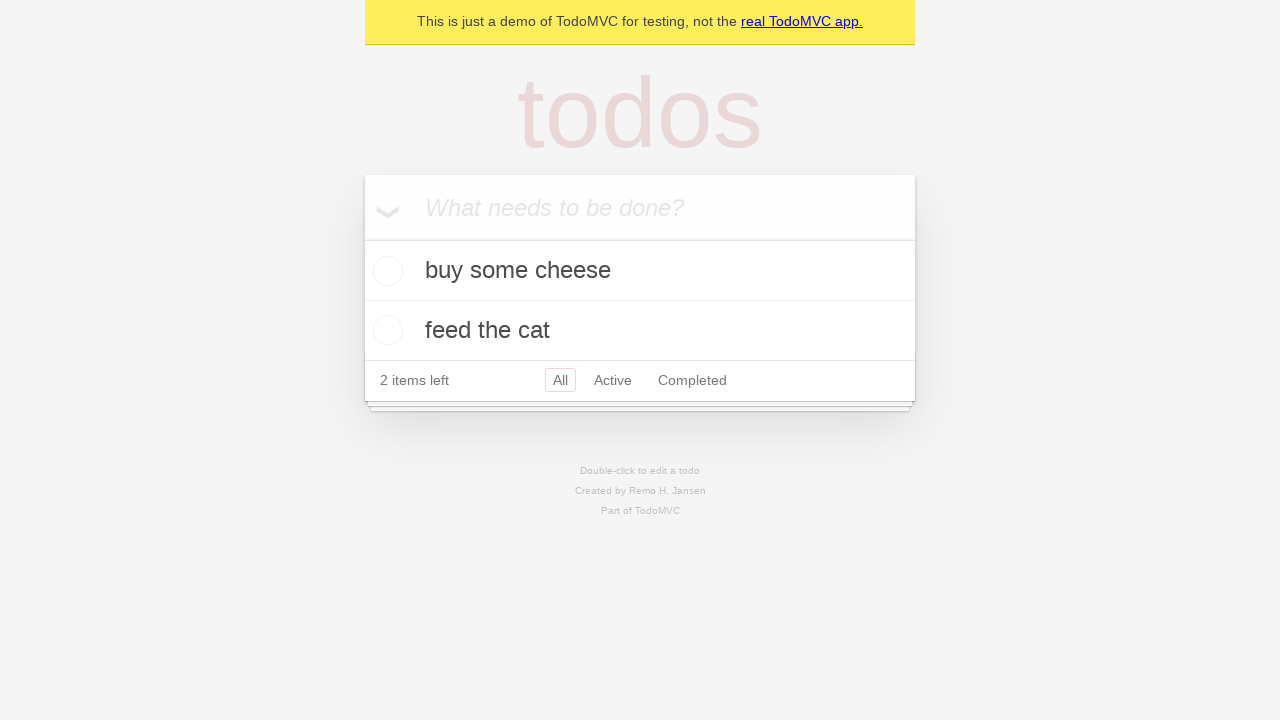

Filled new todo input with 'book a doctors appointment' on .new-todo
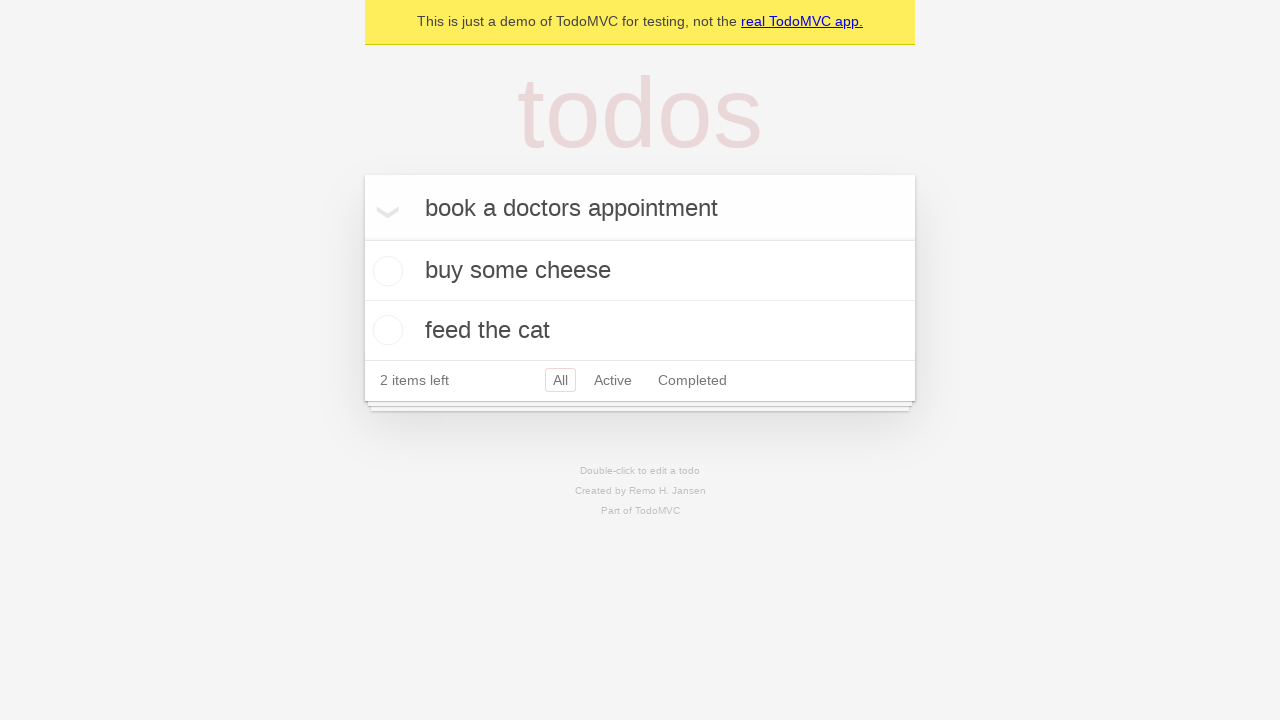

Pressed Enter to add 'book a doctors appointment' todo on .new-todo
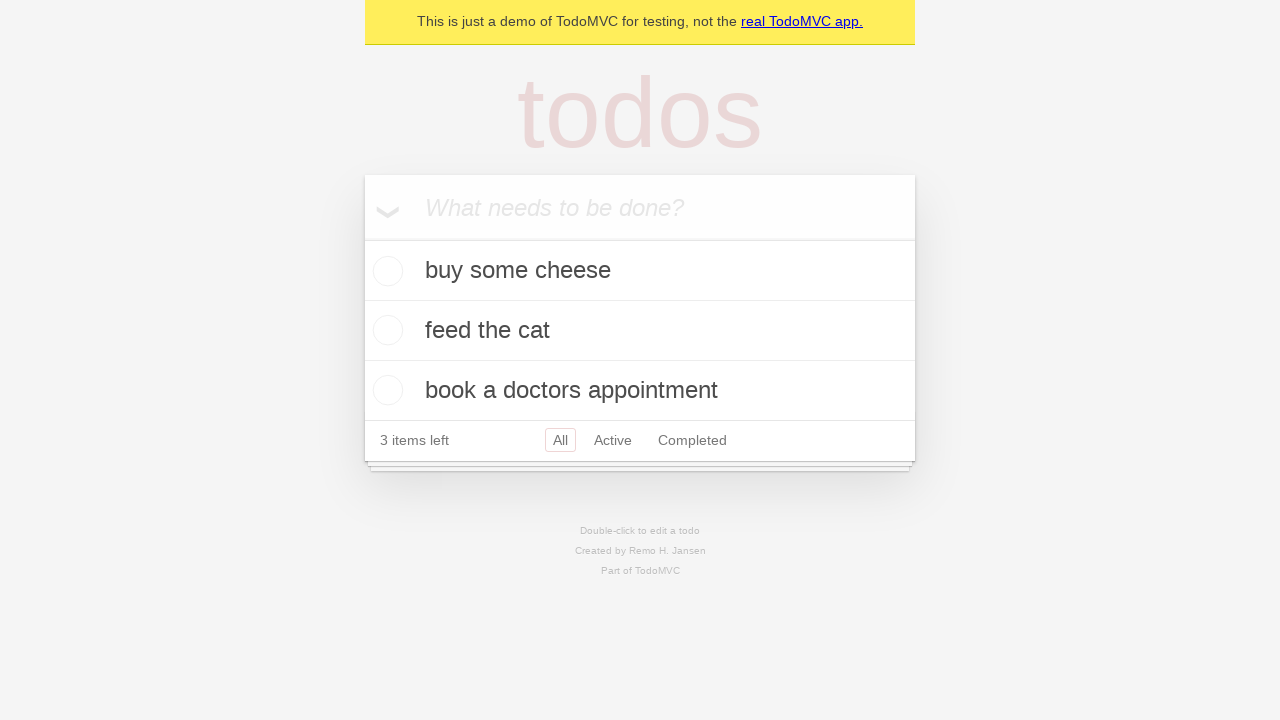

All 3 todo items loaded in the list
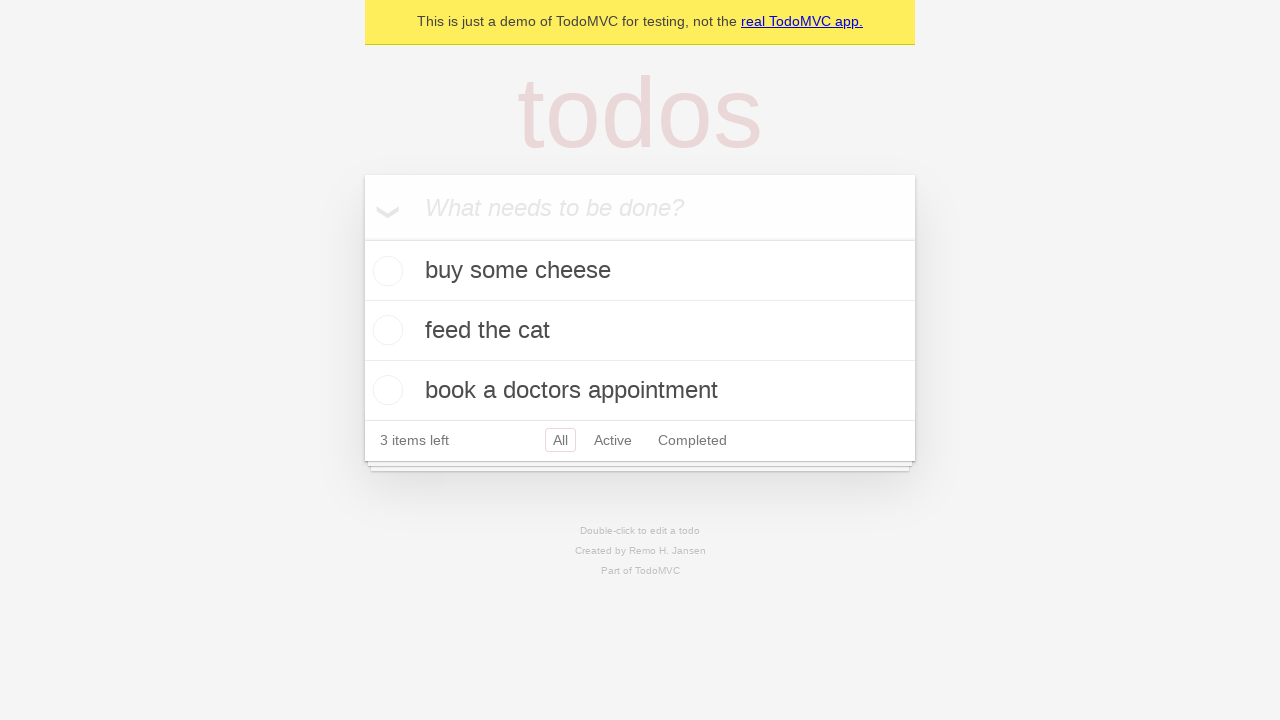

Clicked toggle-all checkbox to mark all items as completed at (362, 238) on .toggle-all
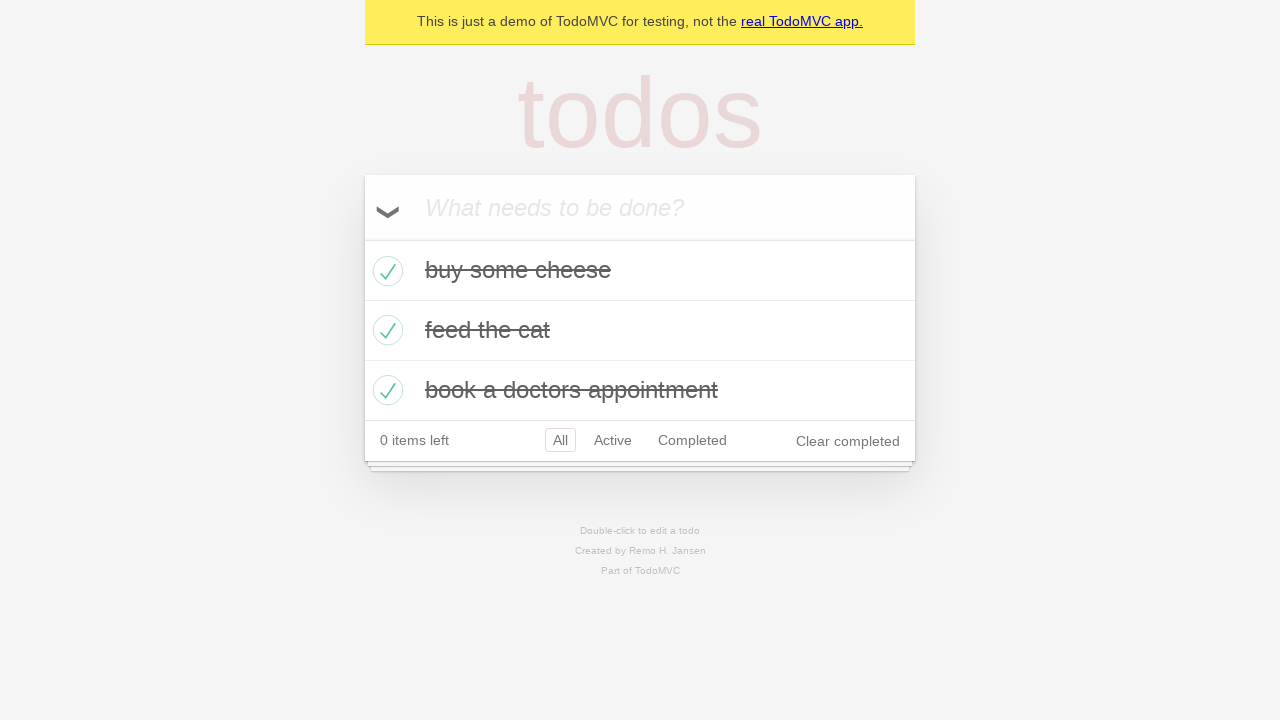

All todo items marked as completed
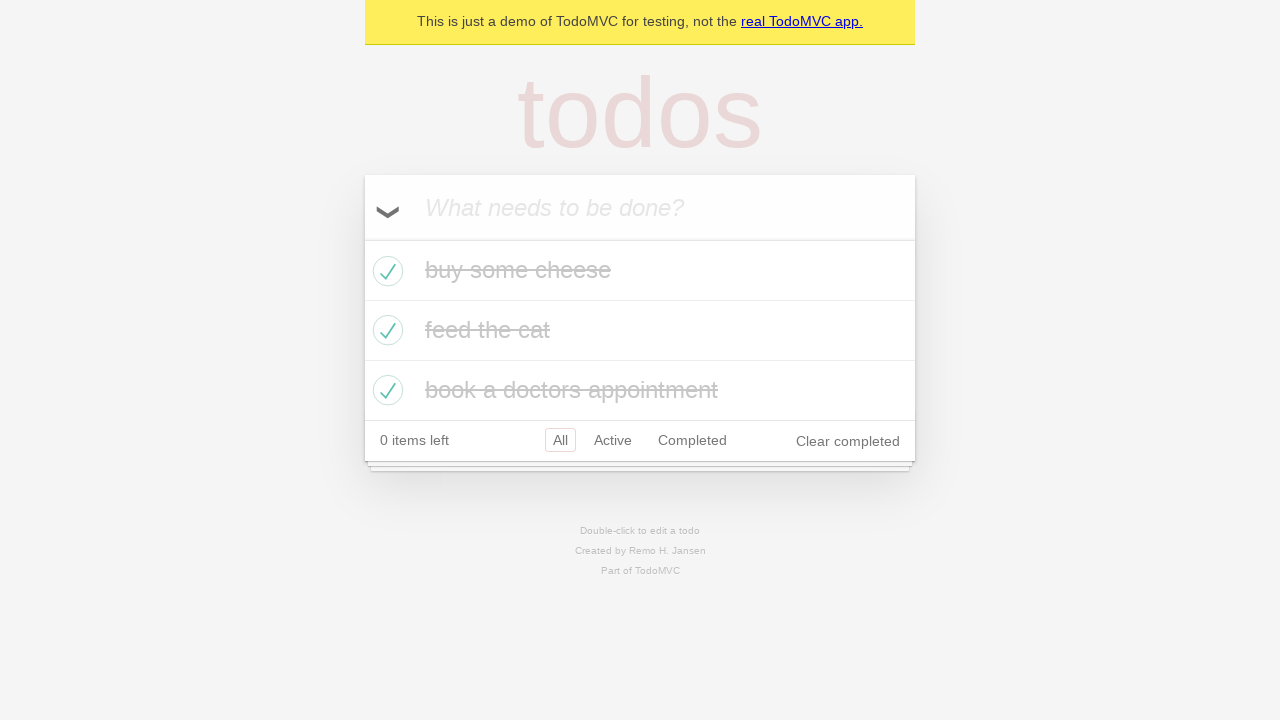

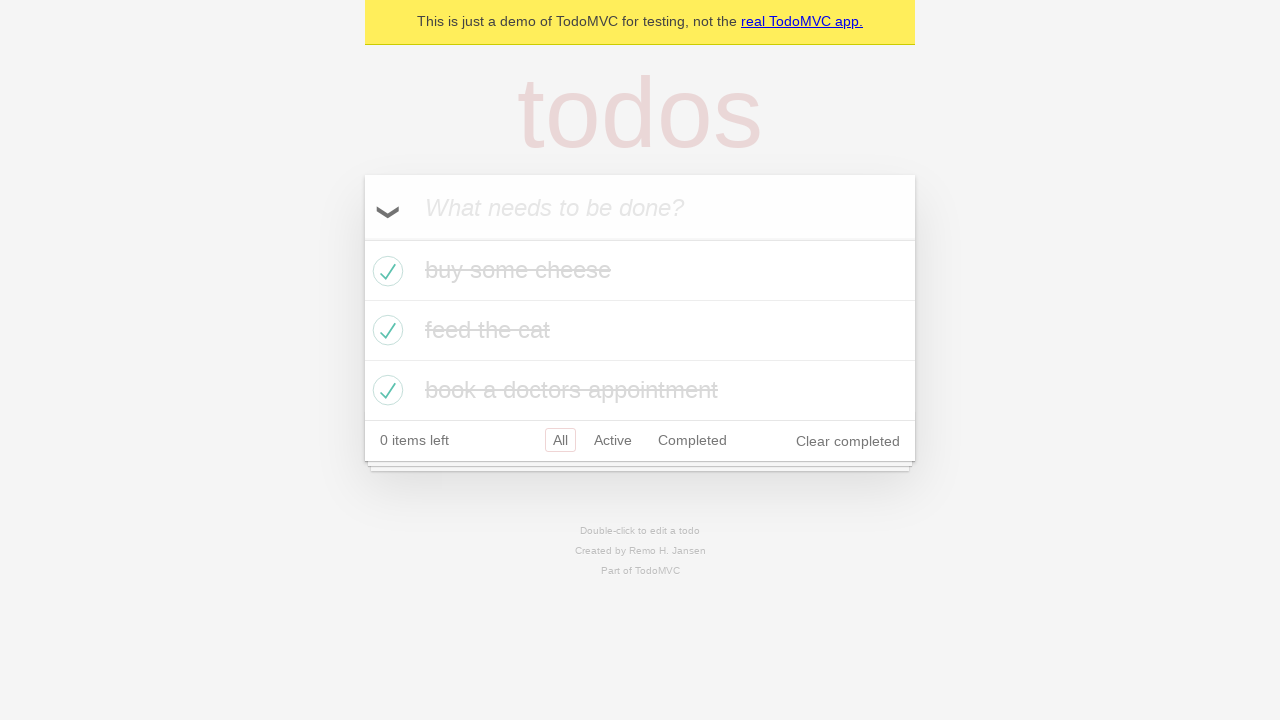